Tests browser tab management (opening and closing multiple tabs), search functionality on DuckDuckGo by entering a query and clicking submit, and browser navigation history (back/forward).

Starting URL: https://duckduckgo.com/

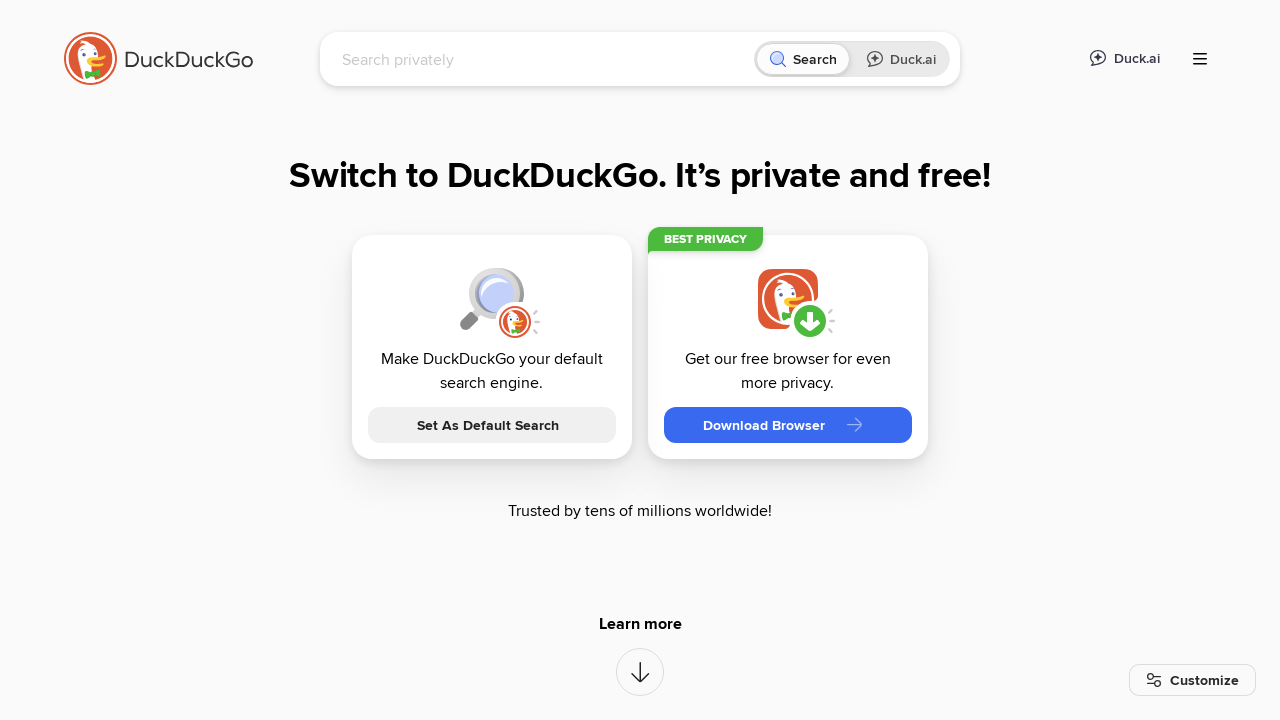

Opened new tab 1
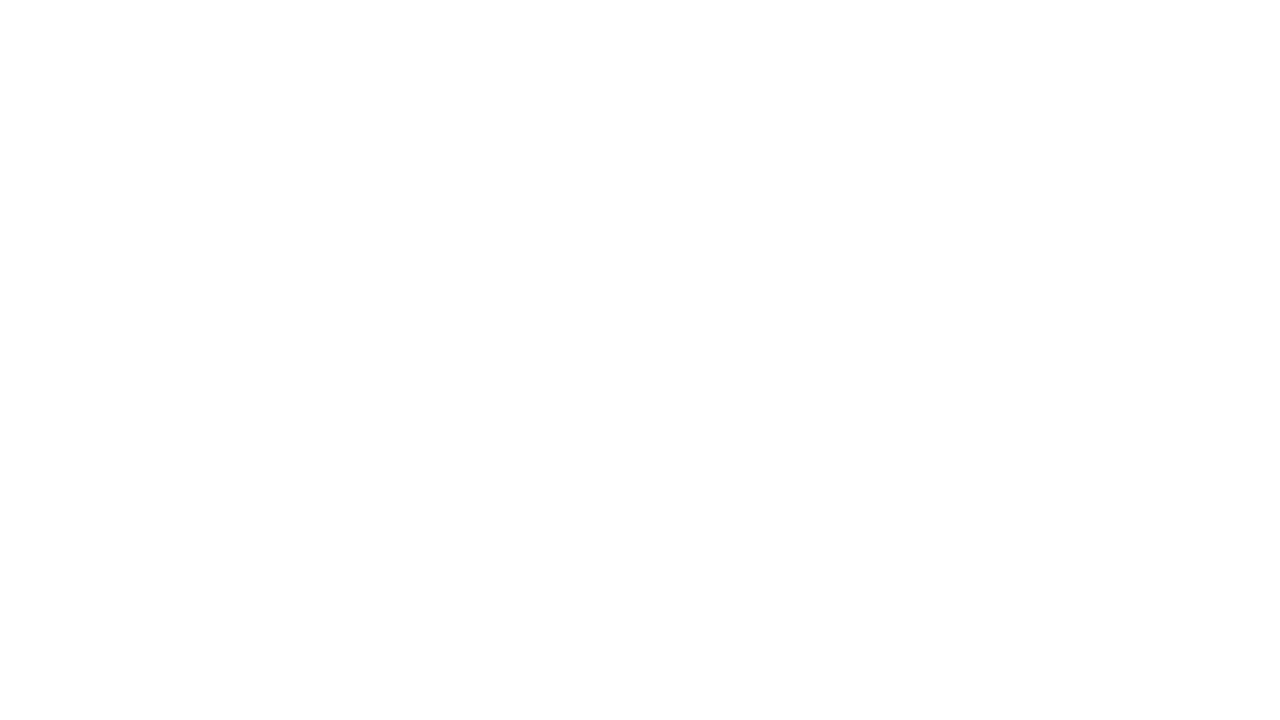

Navigated new tab 1 to DuckDuckGo
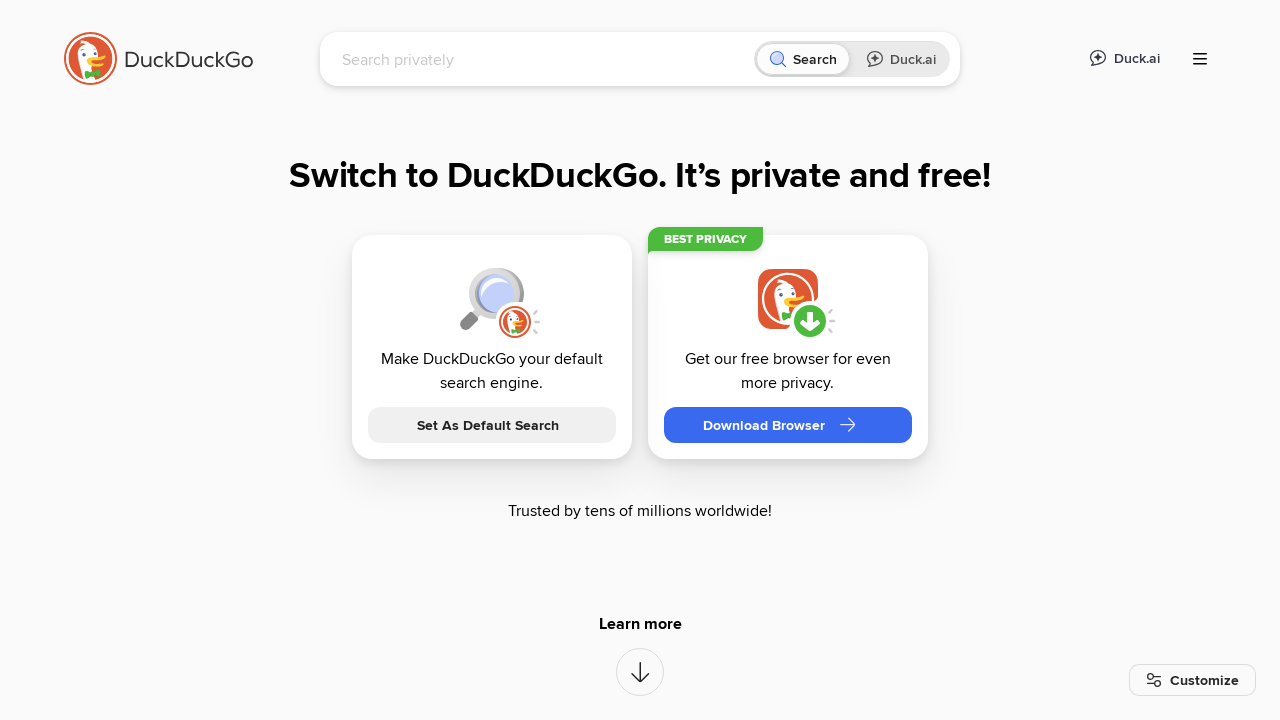

Waited 500ms for tab 1 to load
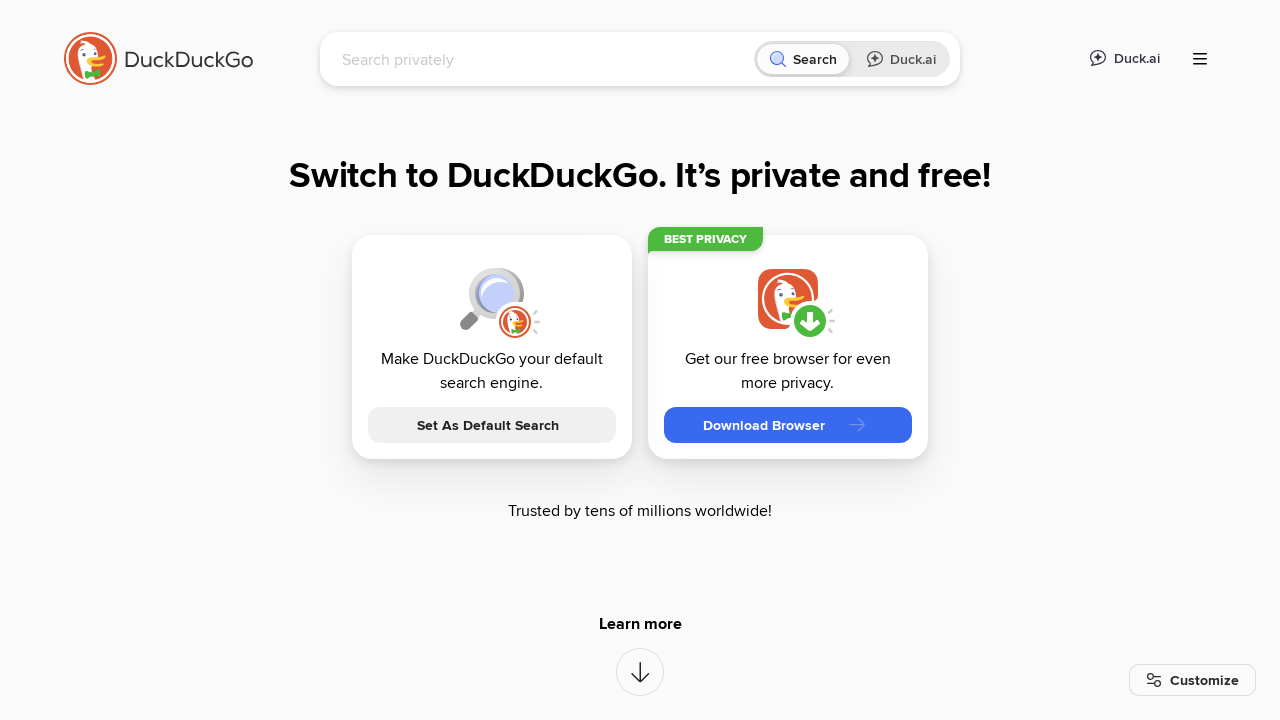

Opened new tab 2
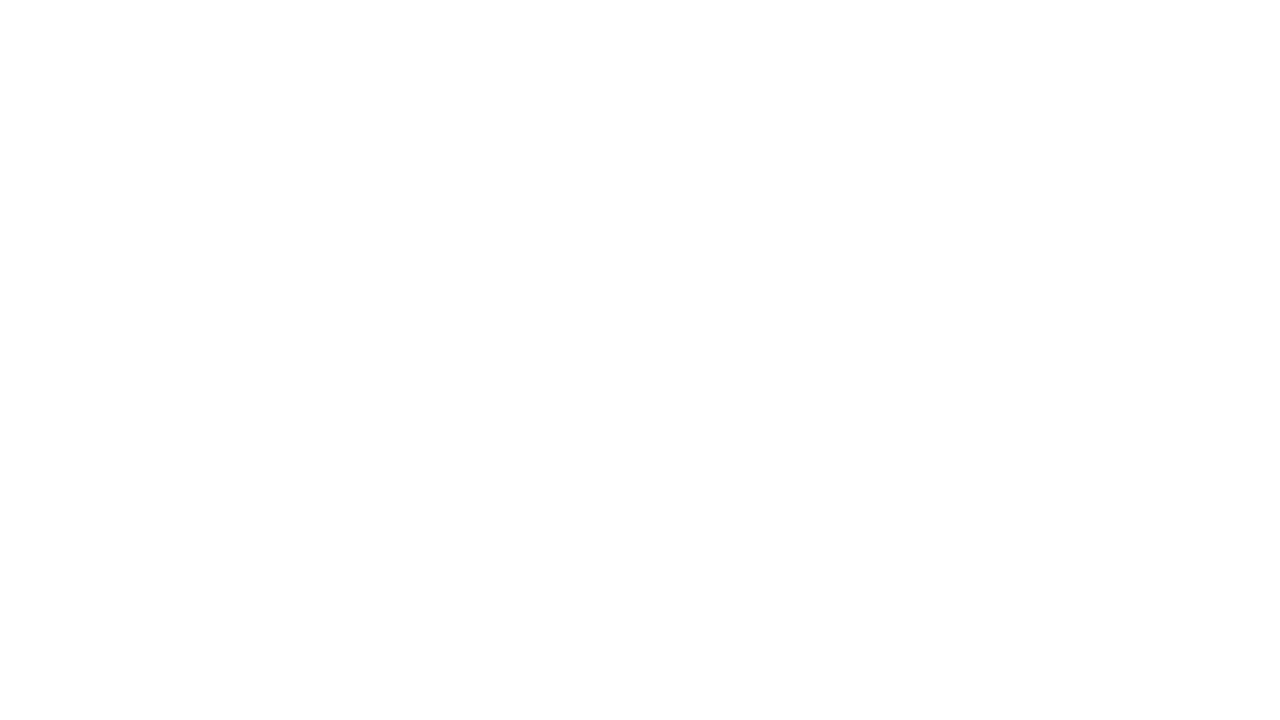

Navigated new tab 2 to DuckDuckGo
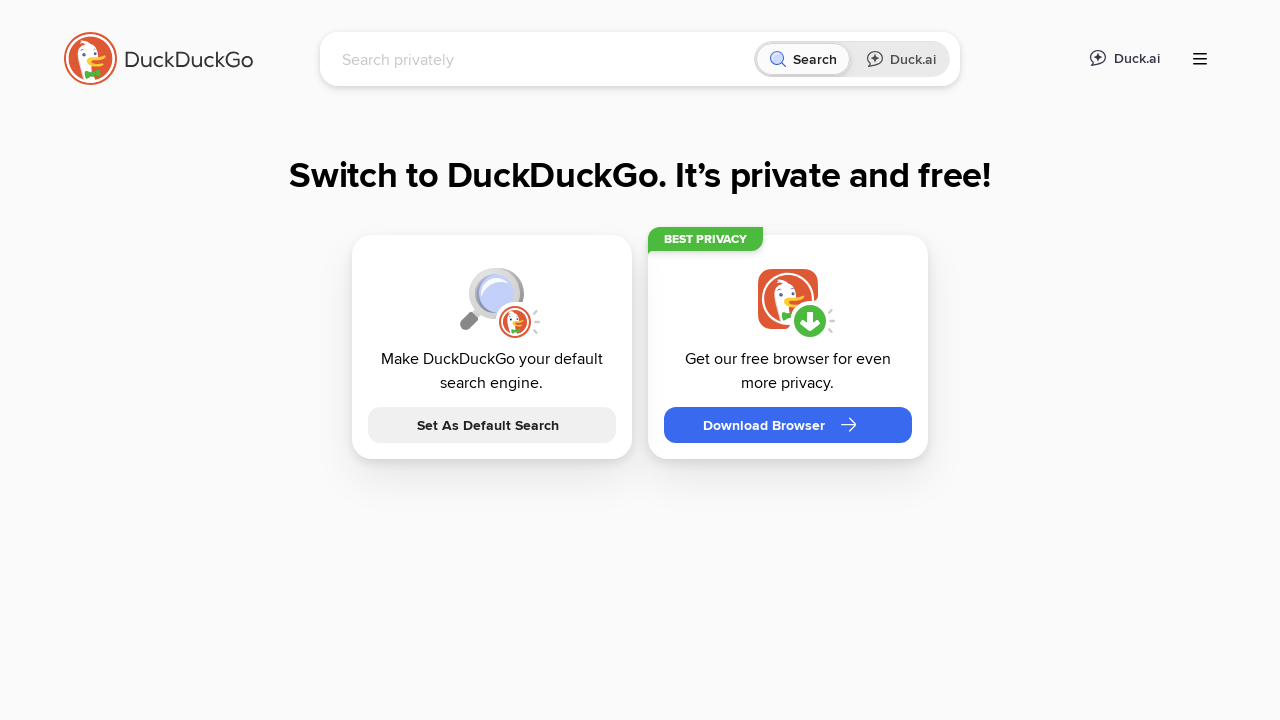

Waited 500ms for tab 2 to load
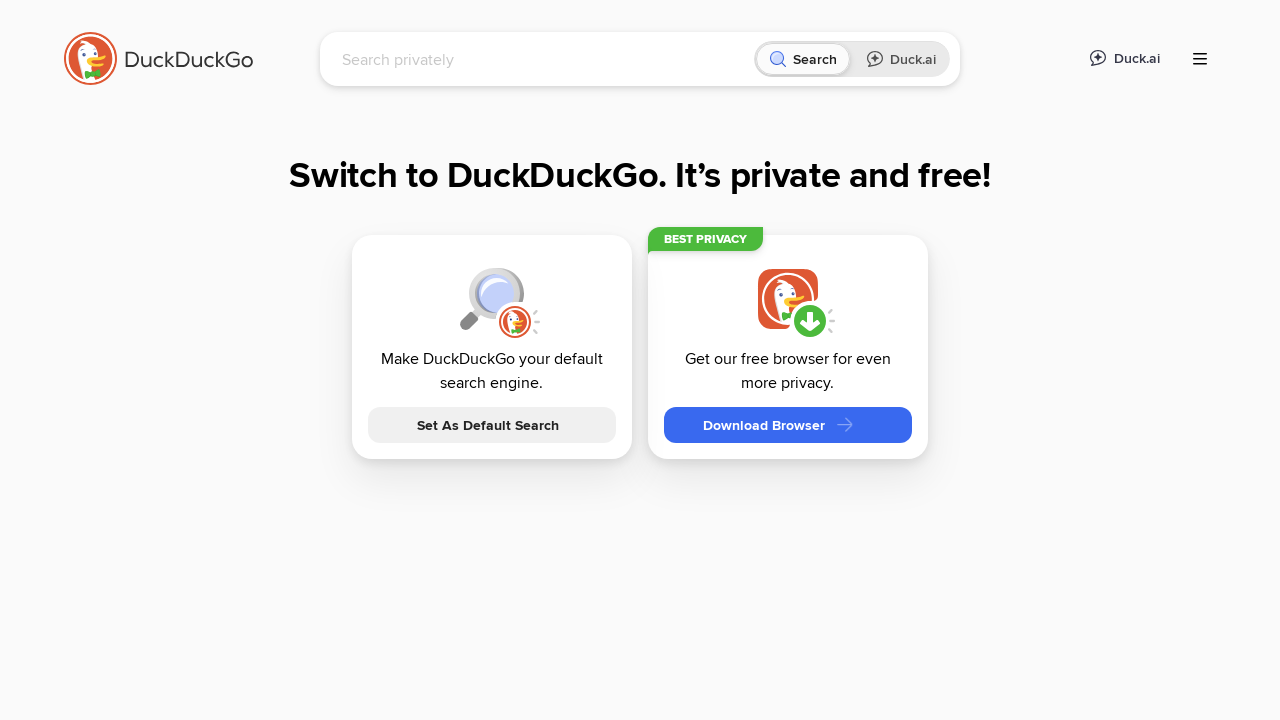

Opened new tab 3
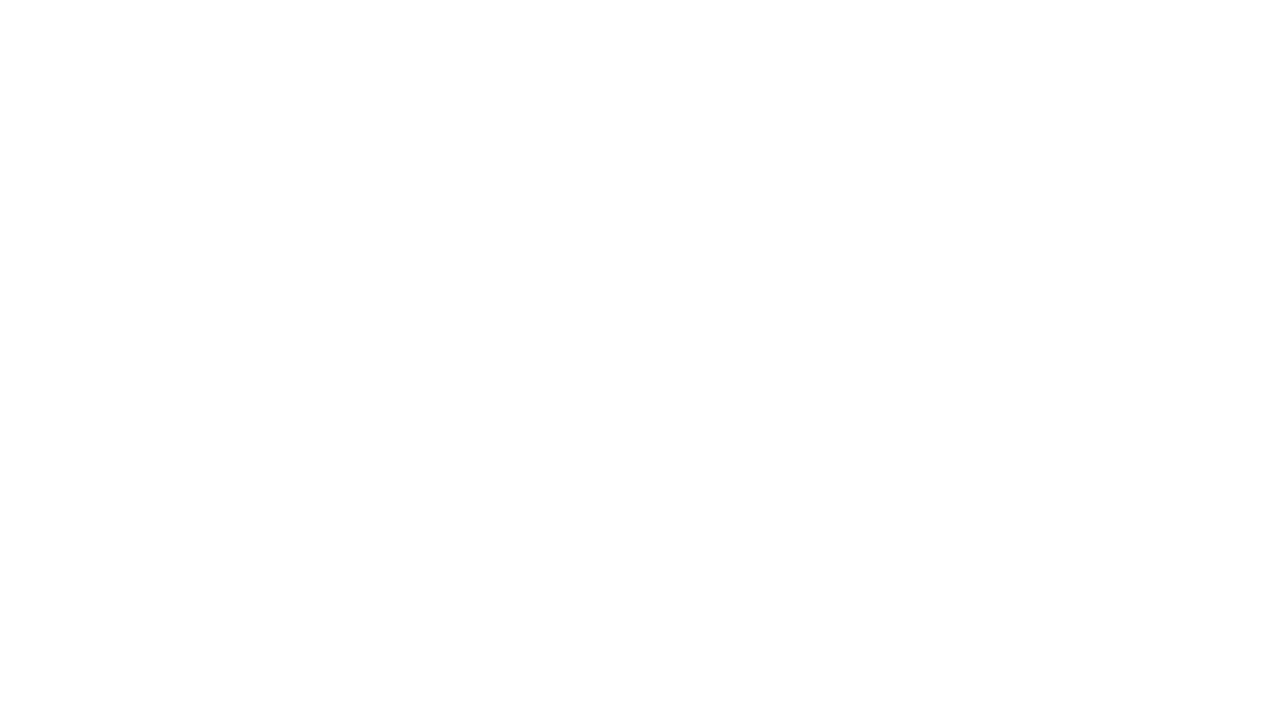

Navigated new tab 3 to DuckDuckGo
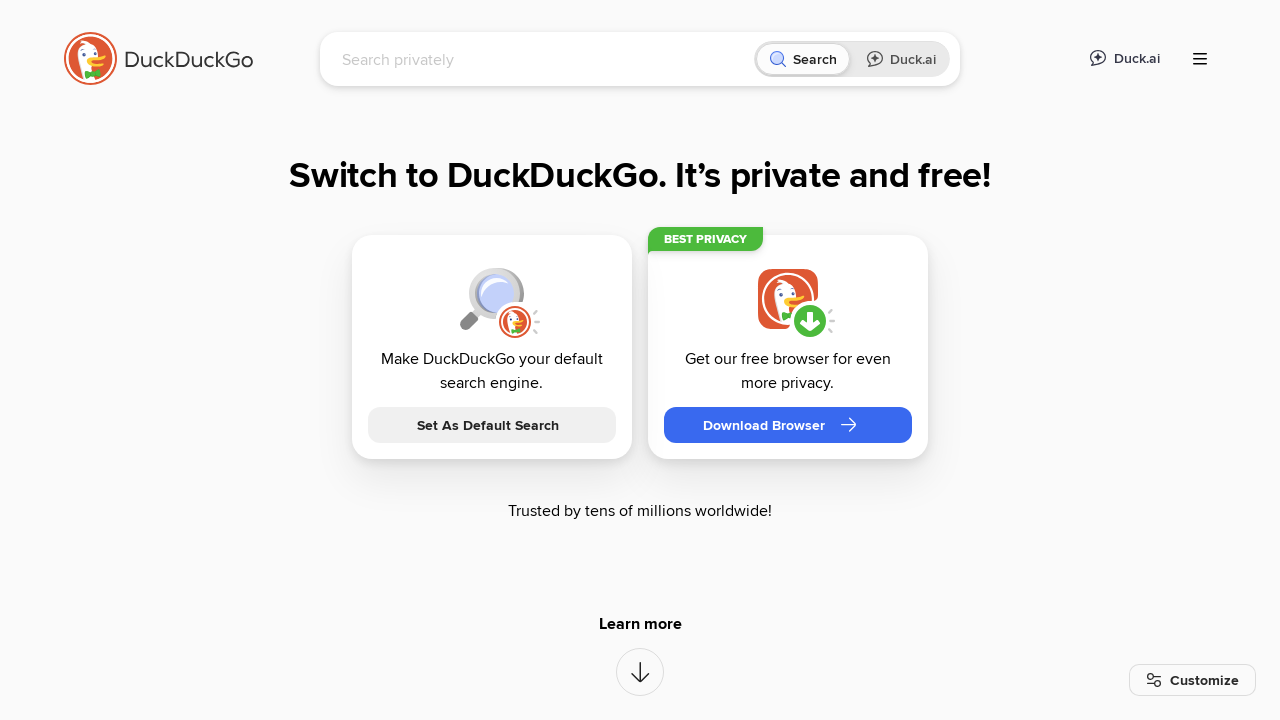

Waited 500ms for tab 3 to load
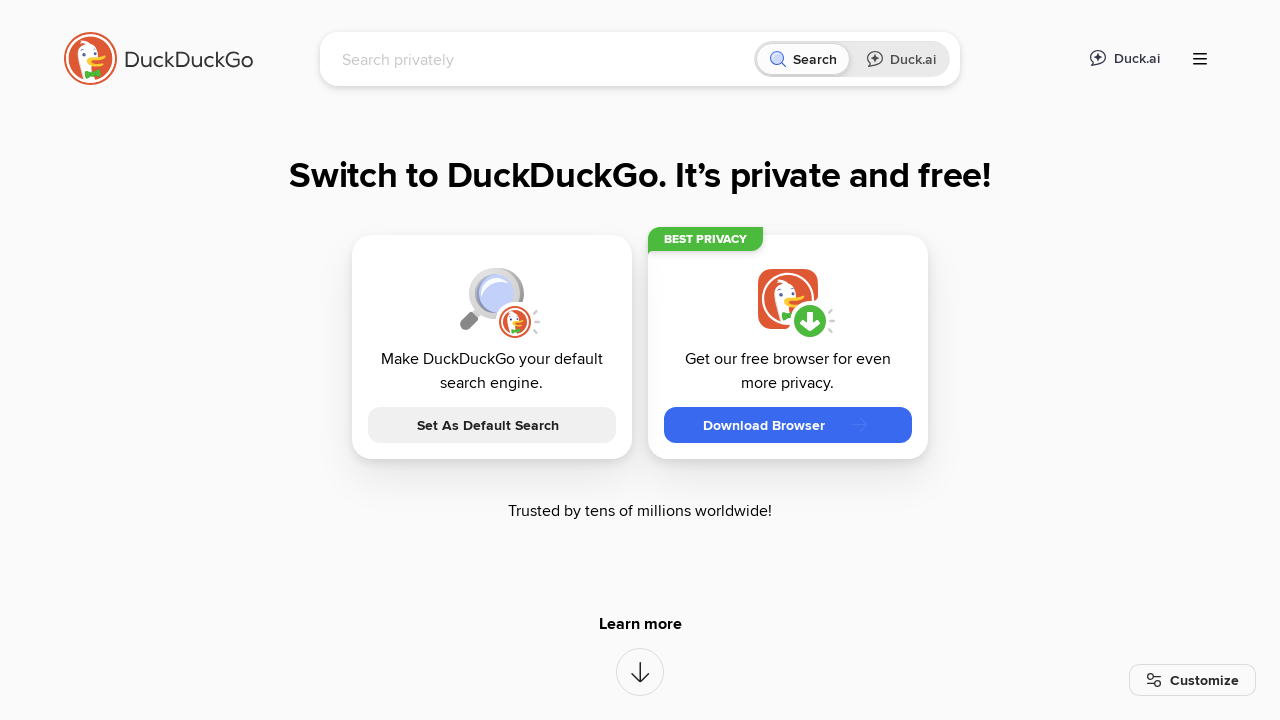

Opened new tab 4
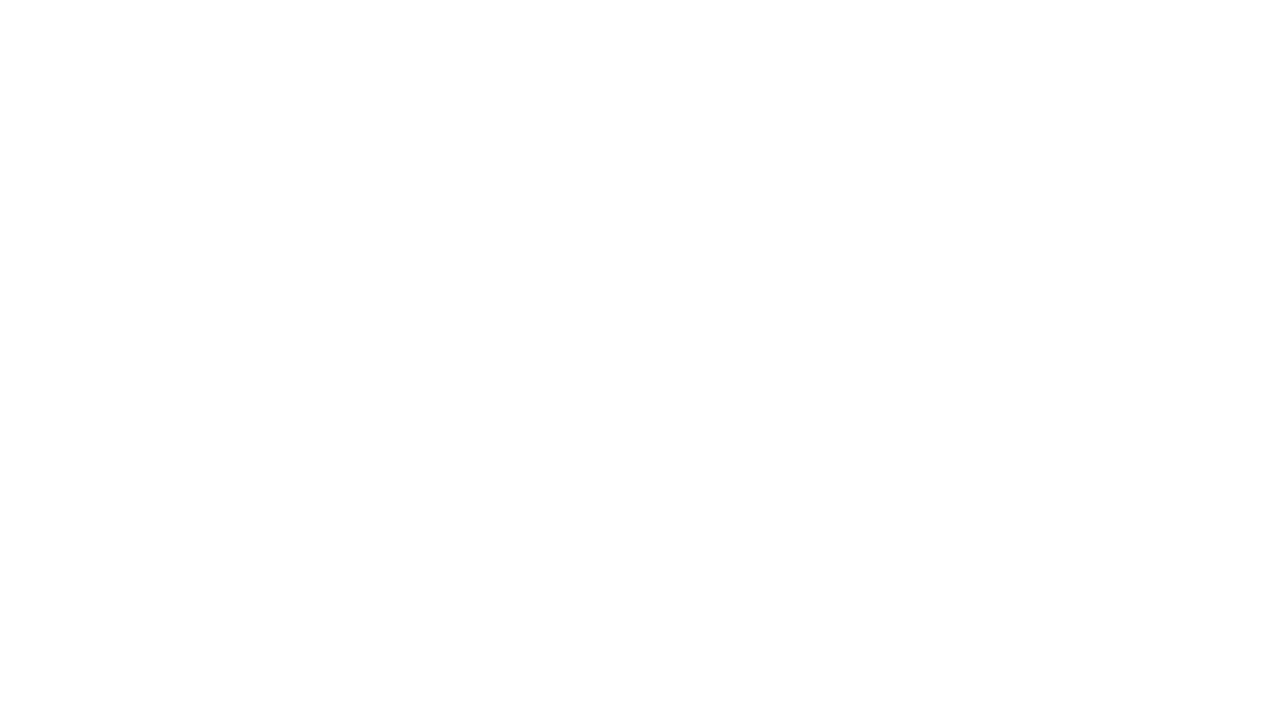

Navigated new tab 4 to DuckDuckGo
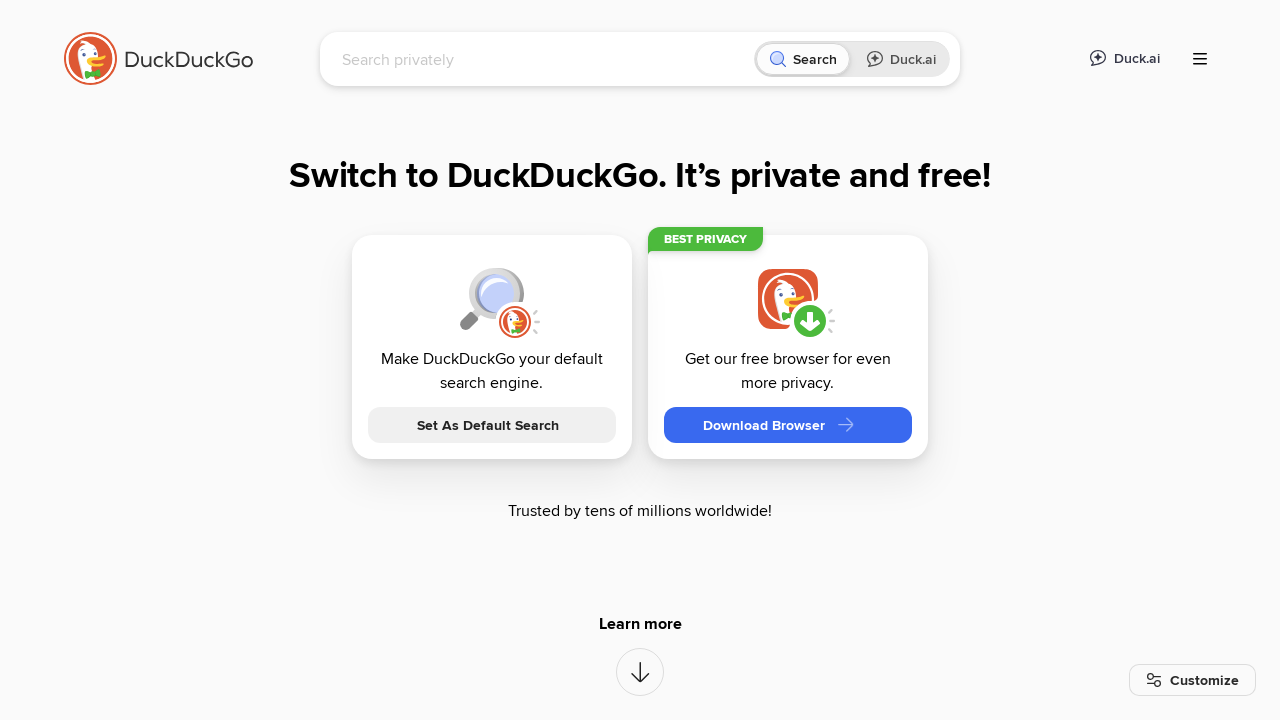

Waited 500ms for tab 4 to load
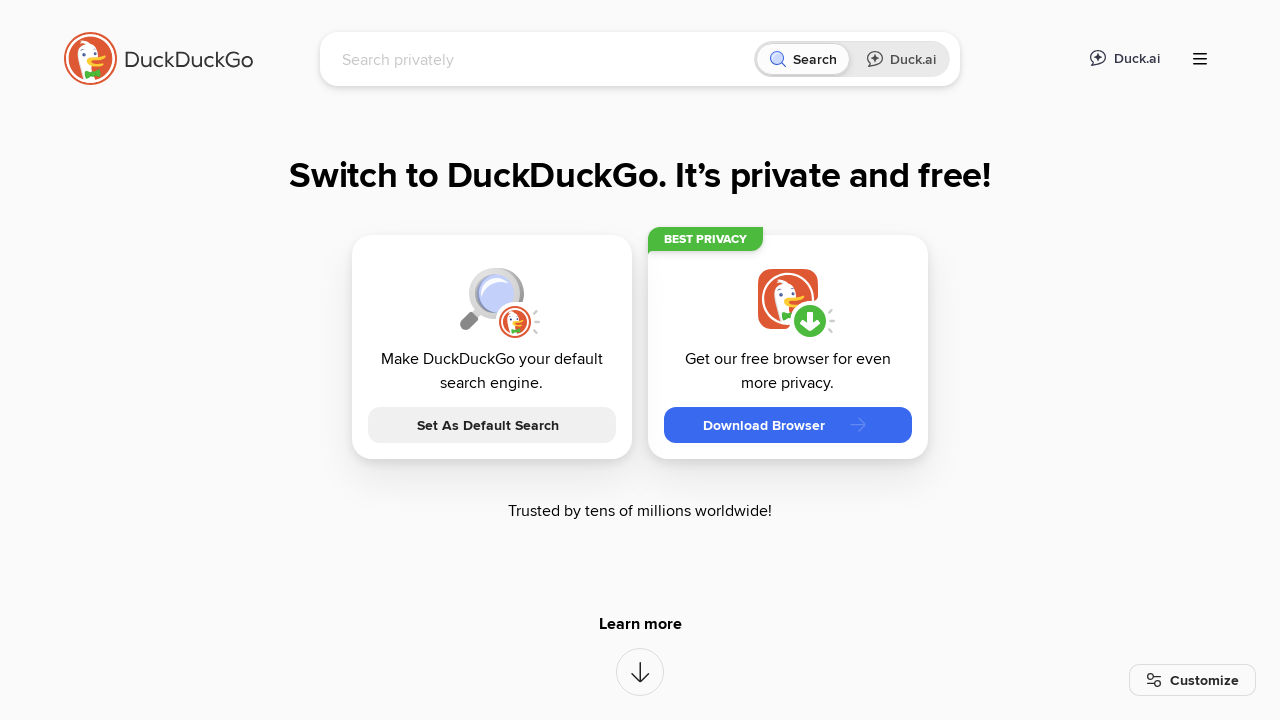

Retrieved all pages in context (5 pages open)
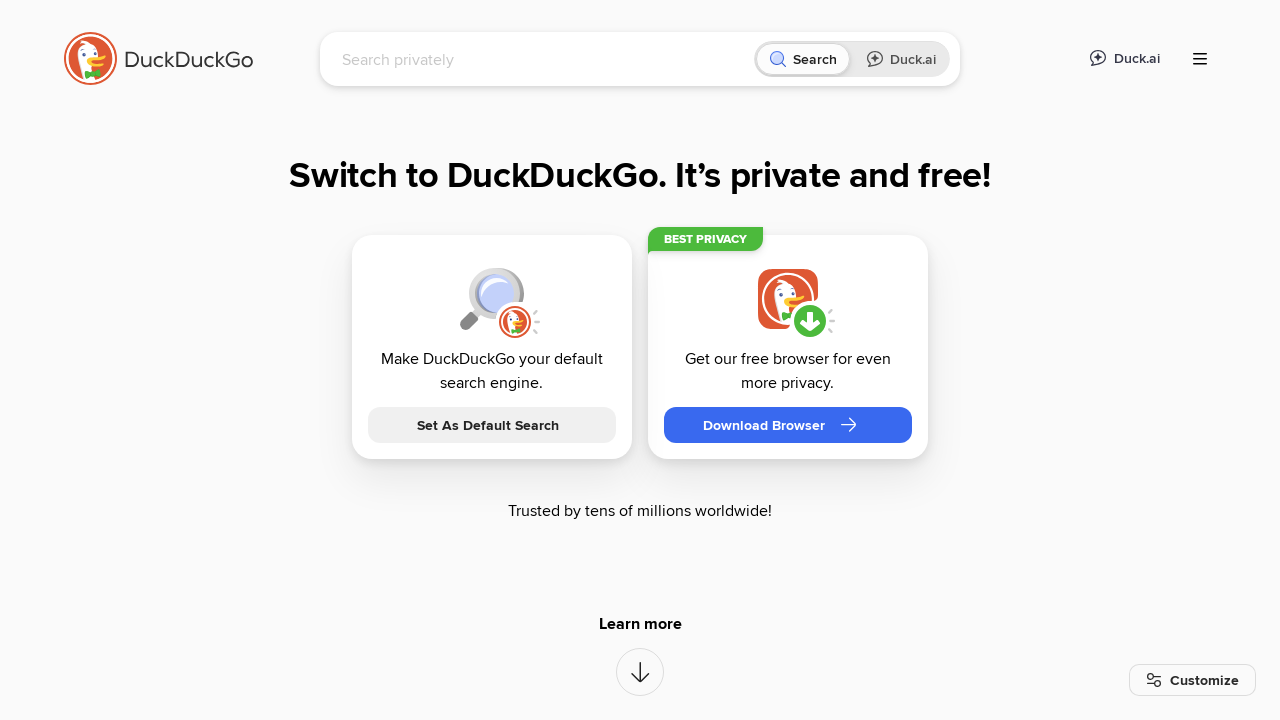

Closed tab, 4 tab(s) remaining
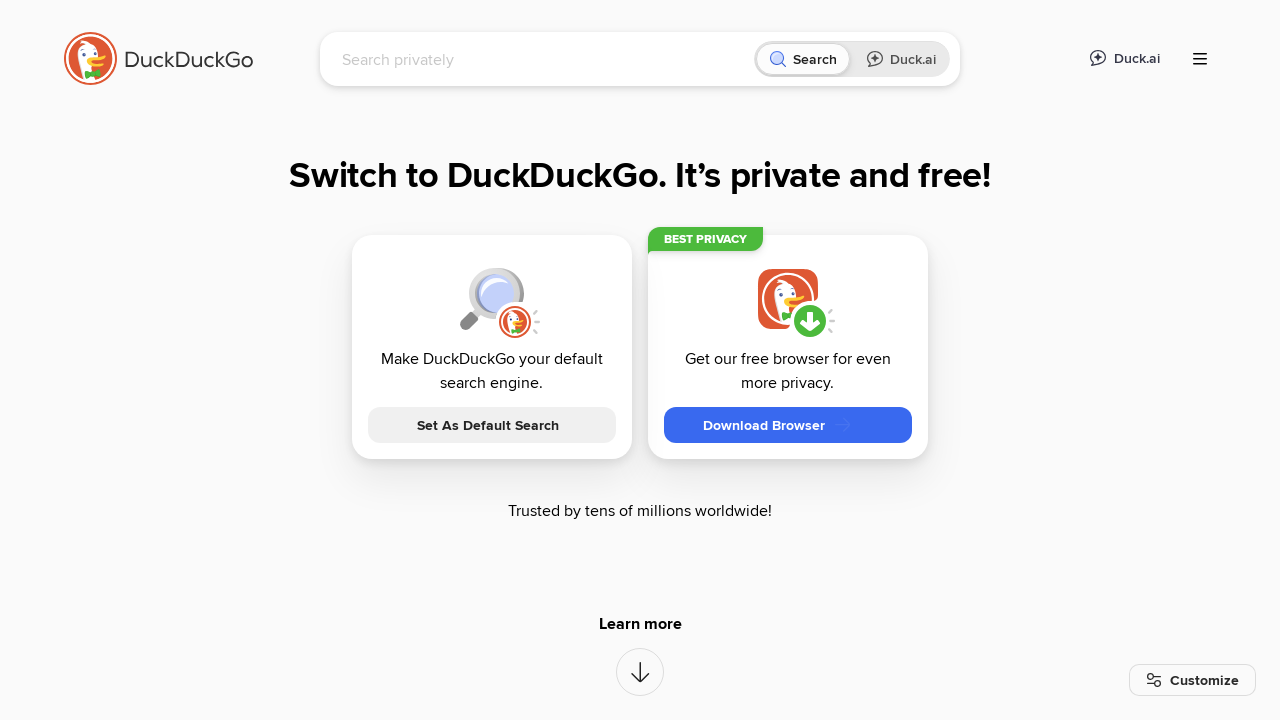

Waited 250ms after closing tab
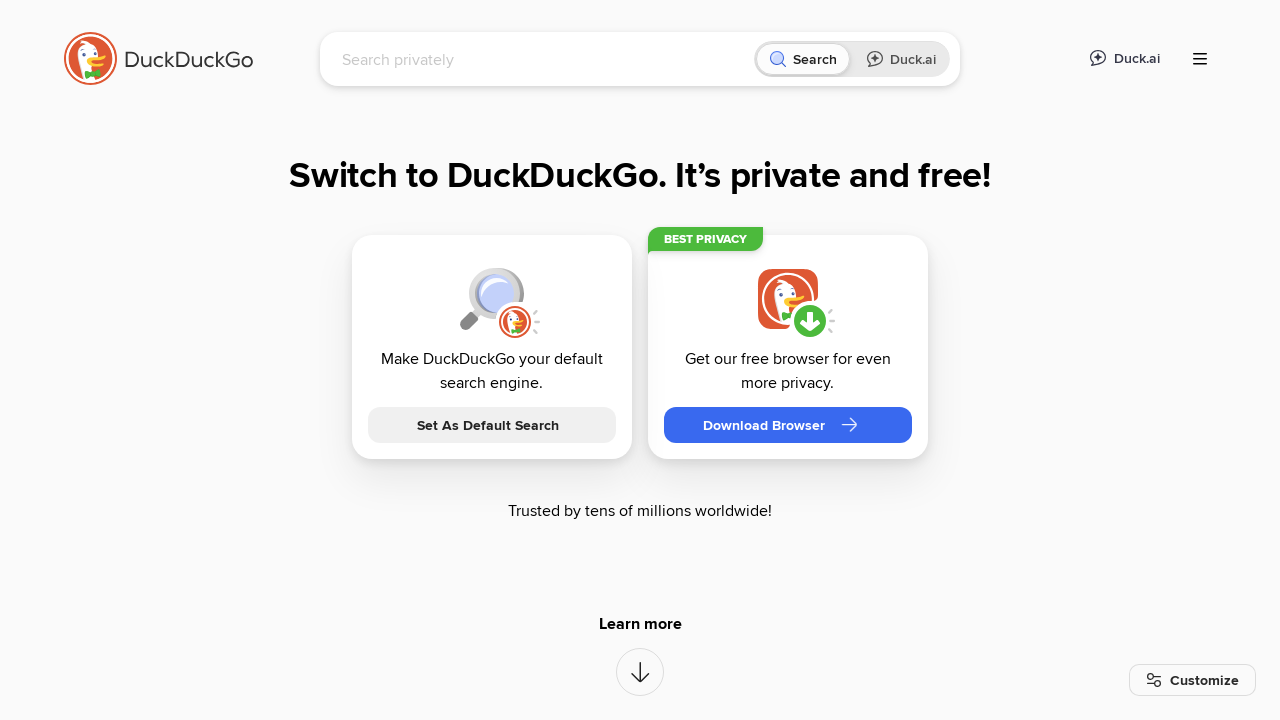

Closed tab, 3 tab(s) remaining
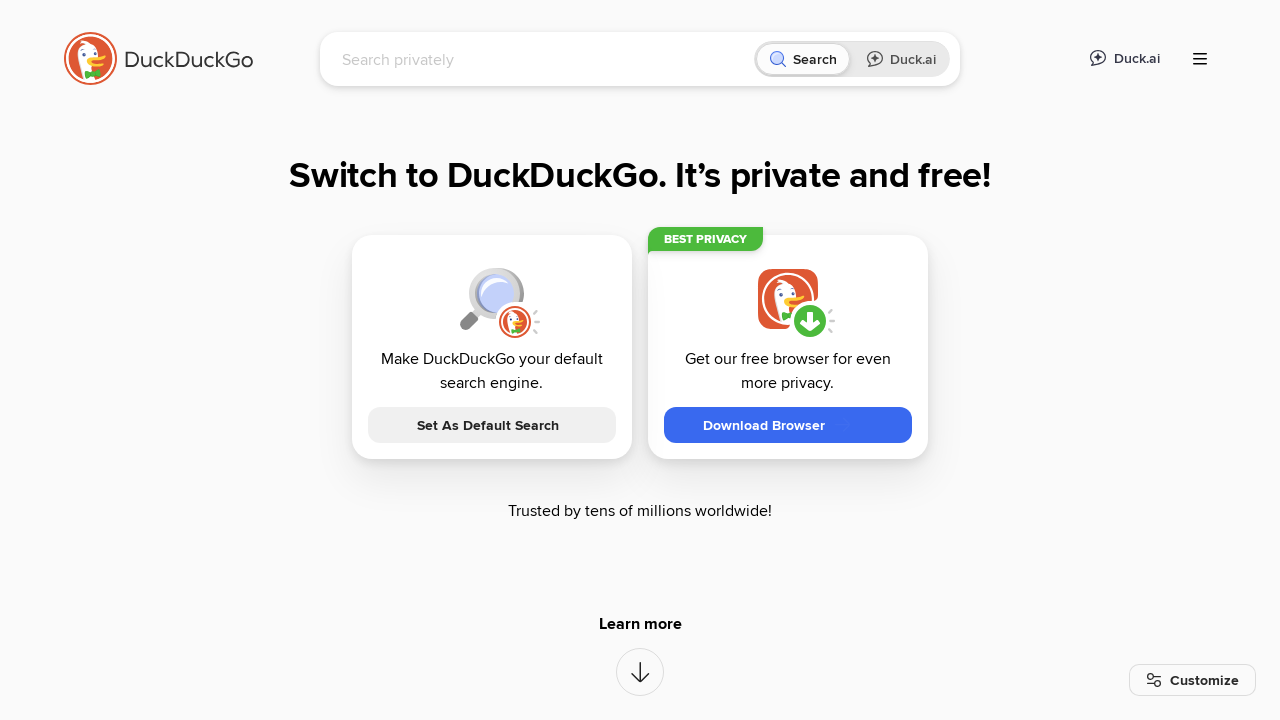

Waited 250ms after closing tab
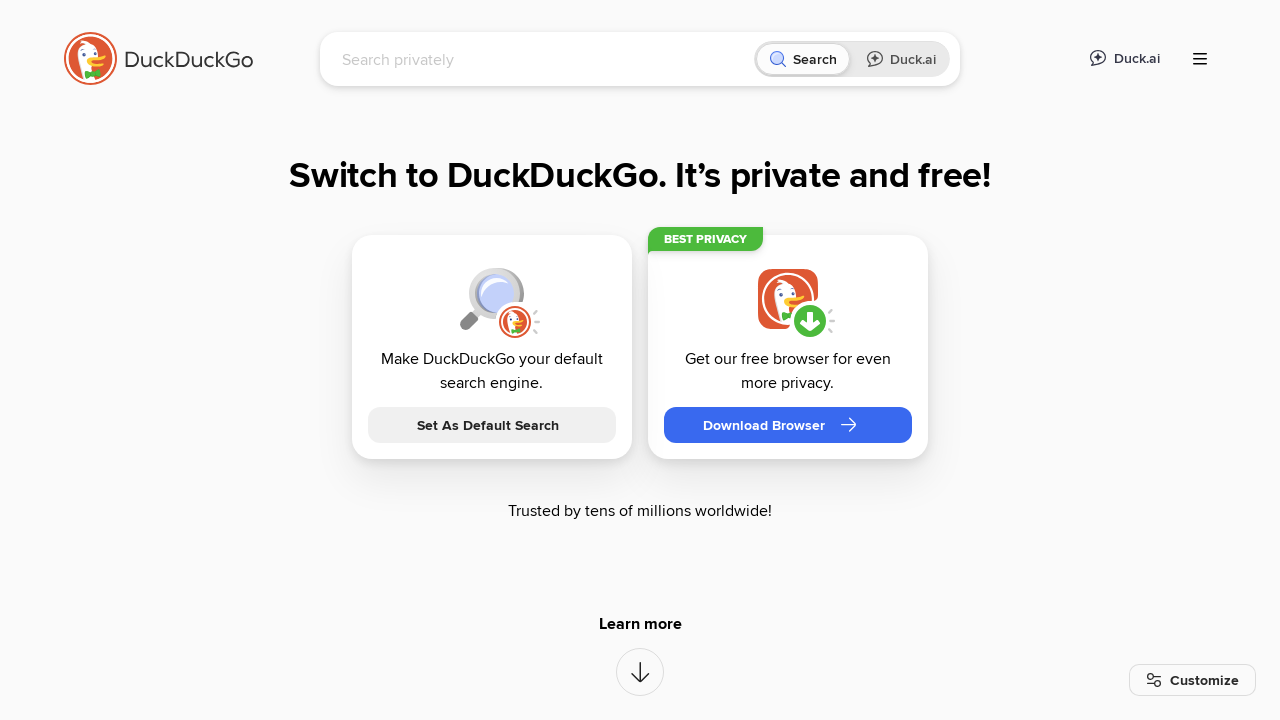

Closed tab, 2 tab(s) remaining
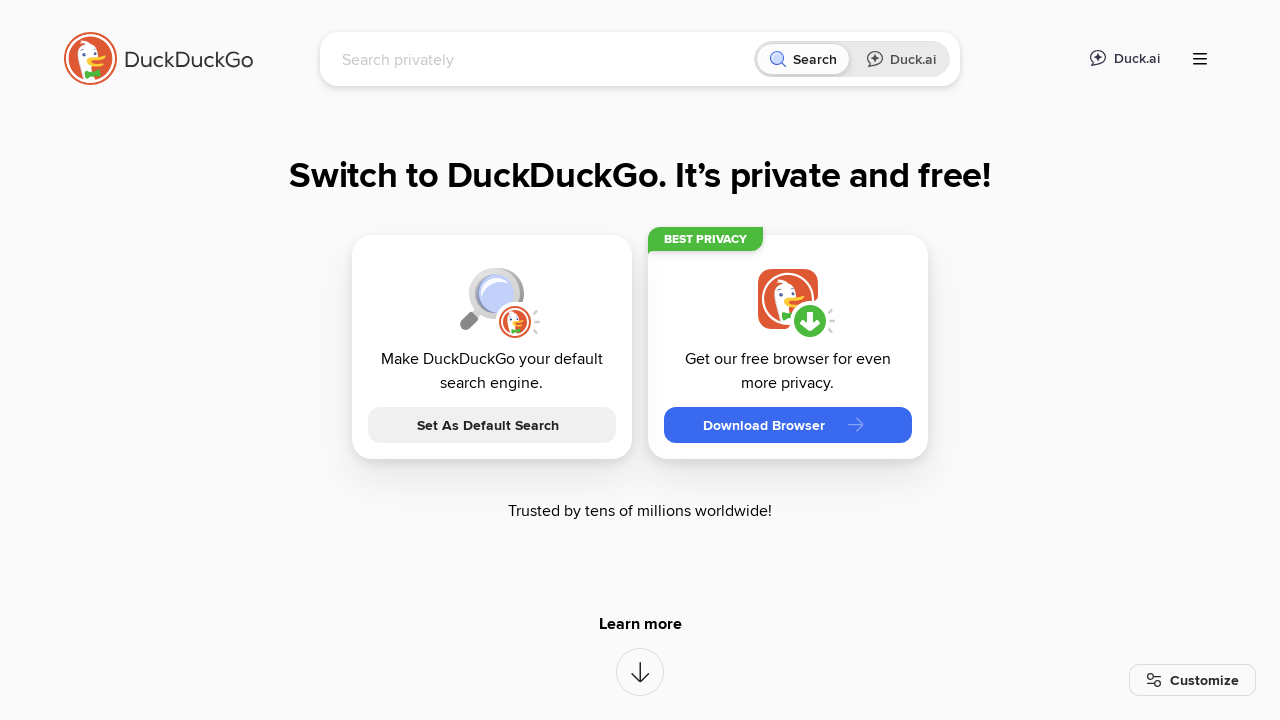

Waited 250ms after closing tab
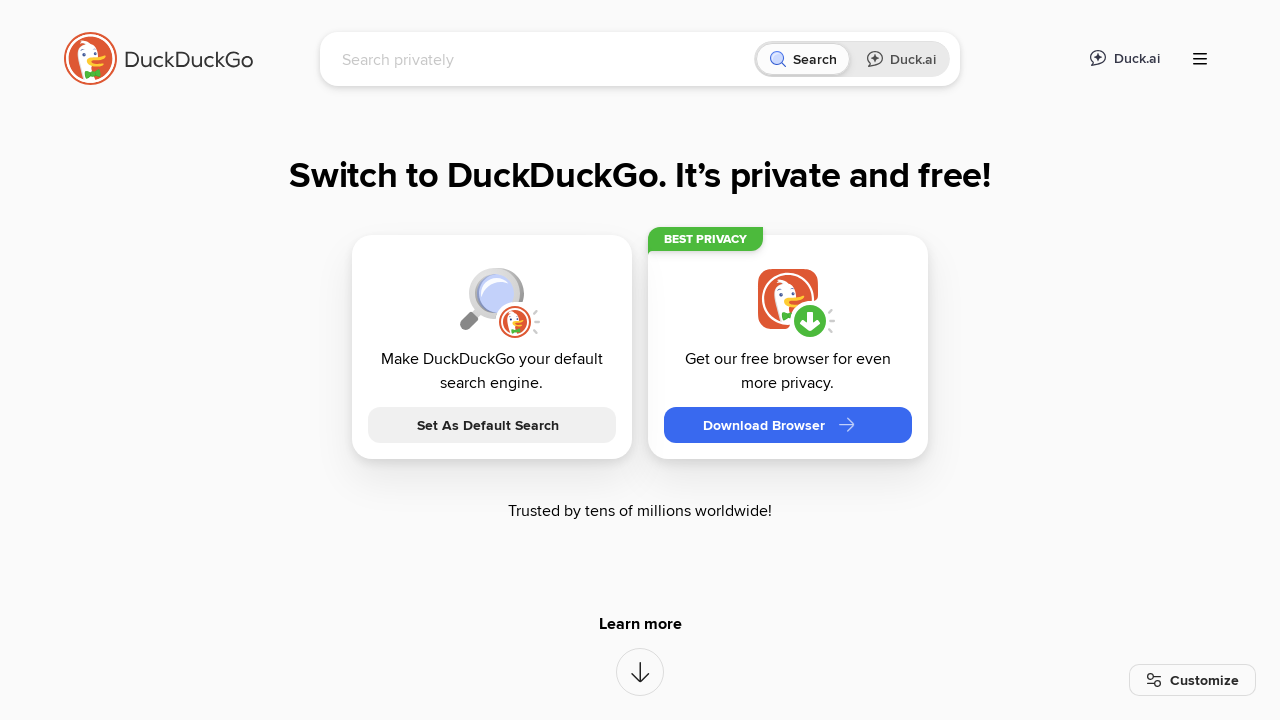

Closed tab, 1 tab(s) remaining
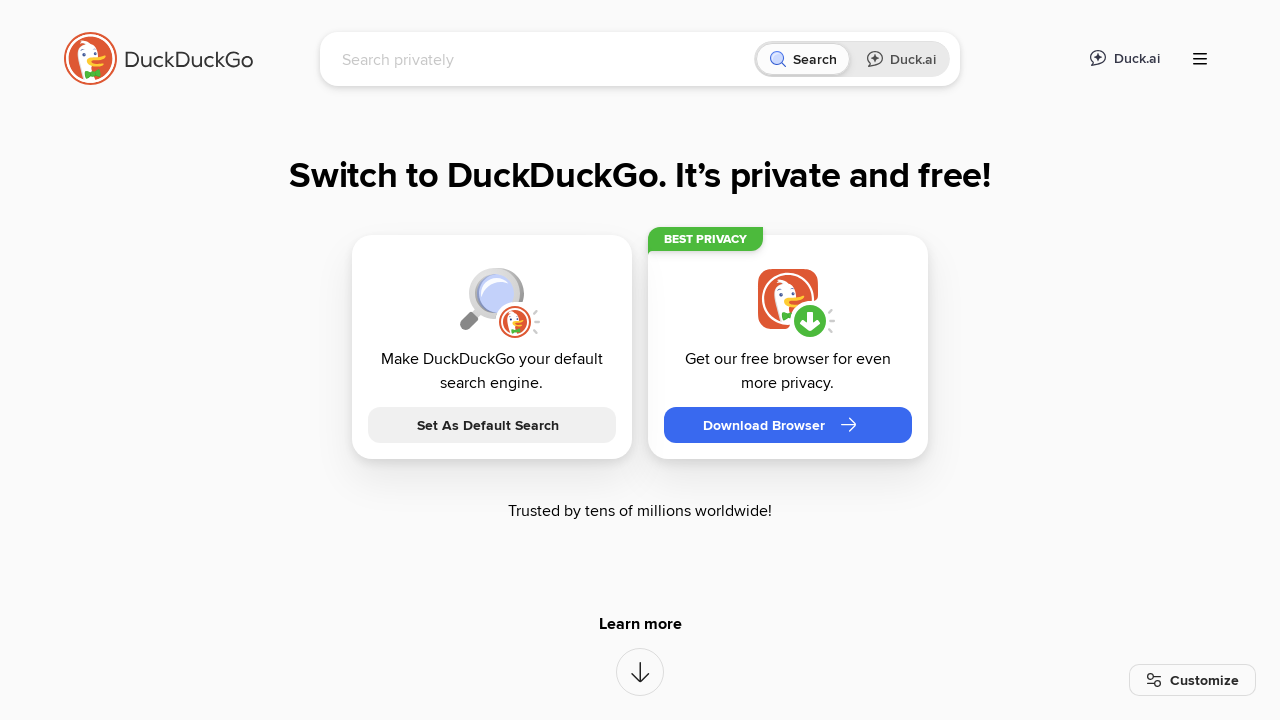

Waited 250ms after closing tab
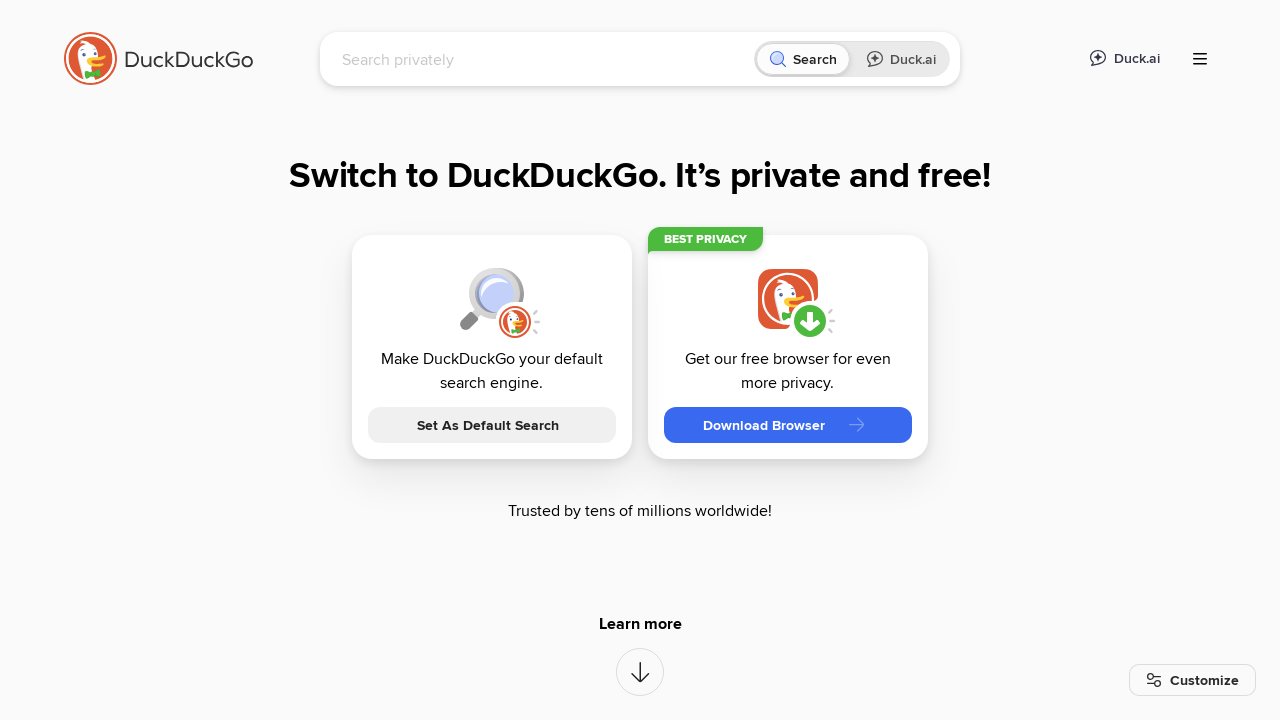

Selected first page from context
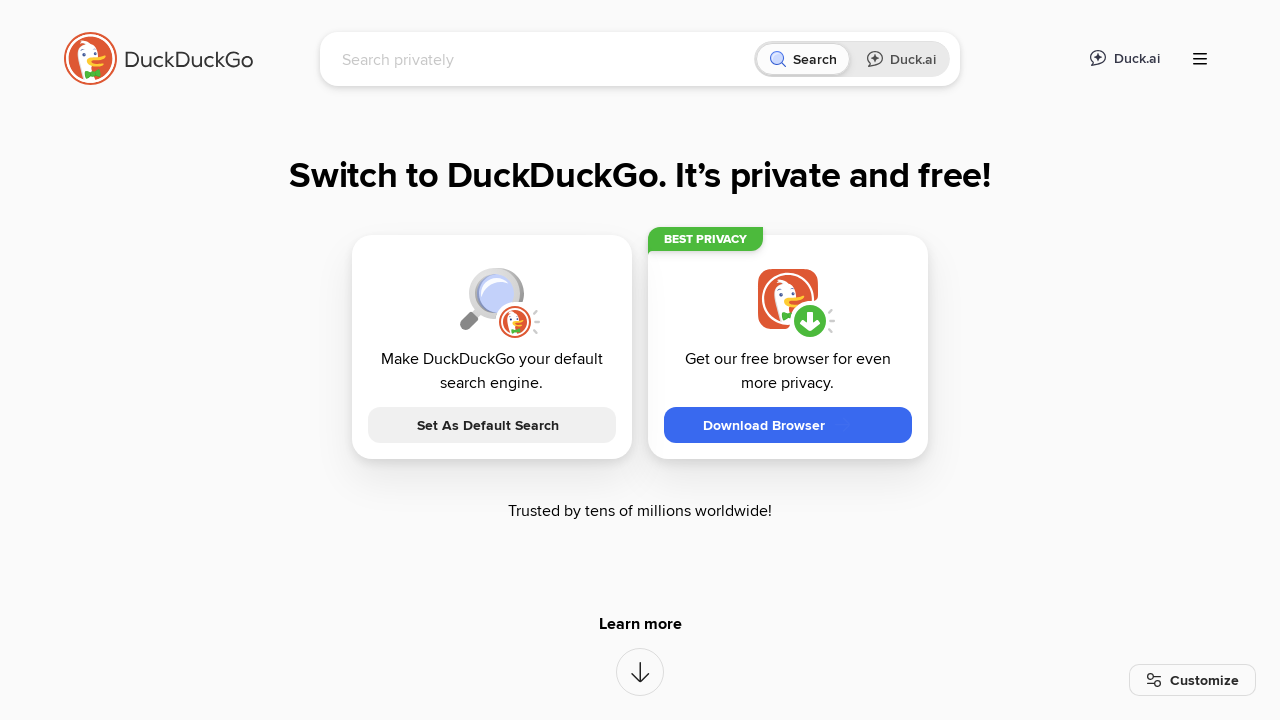

Brought first page to front
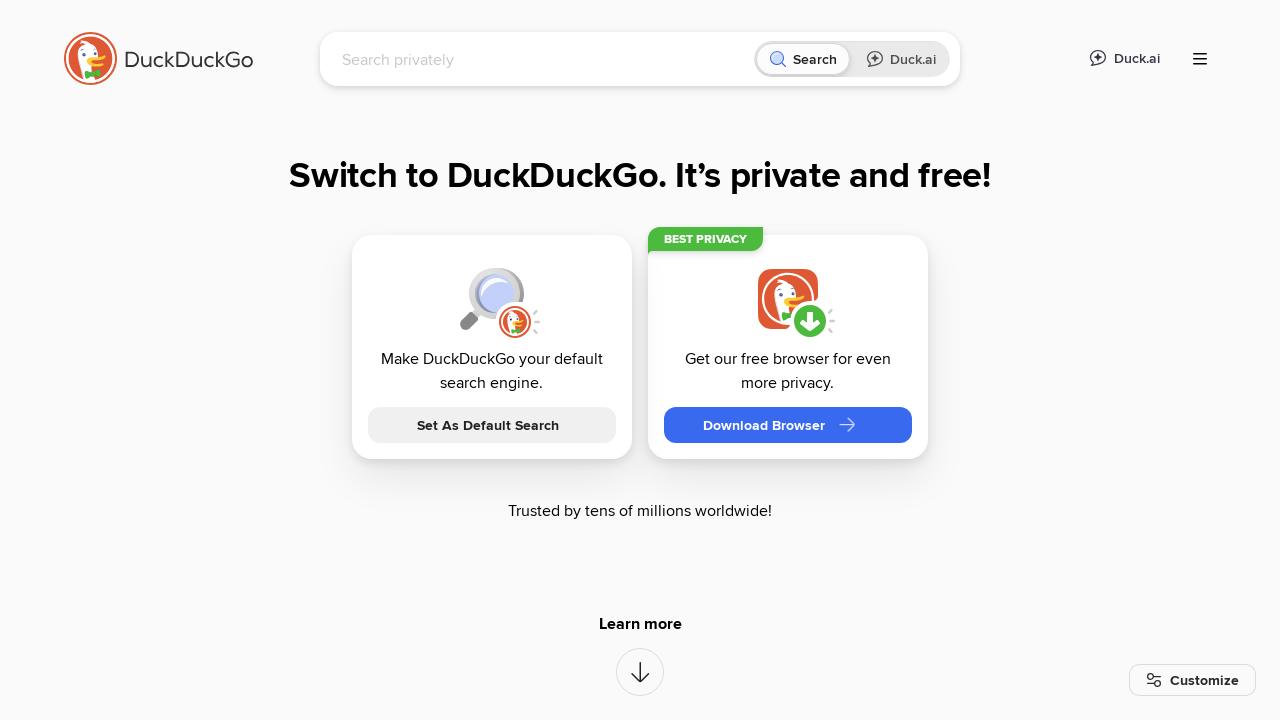

Filled search field with 'I am a robot!' on input[name='q']
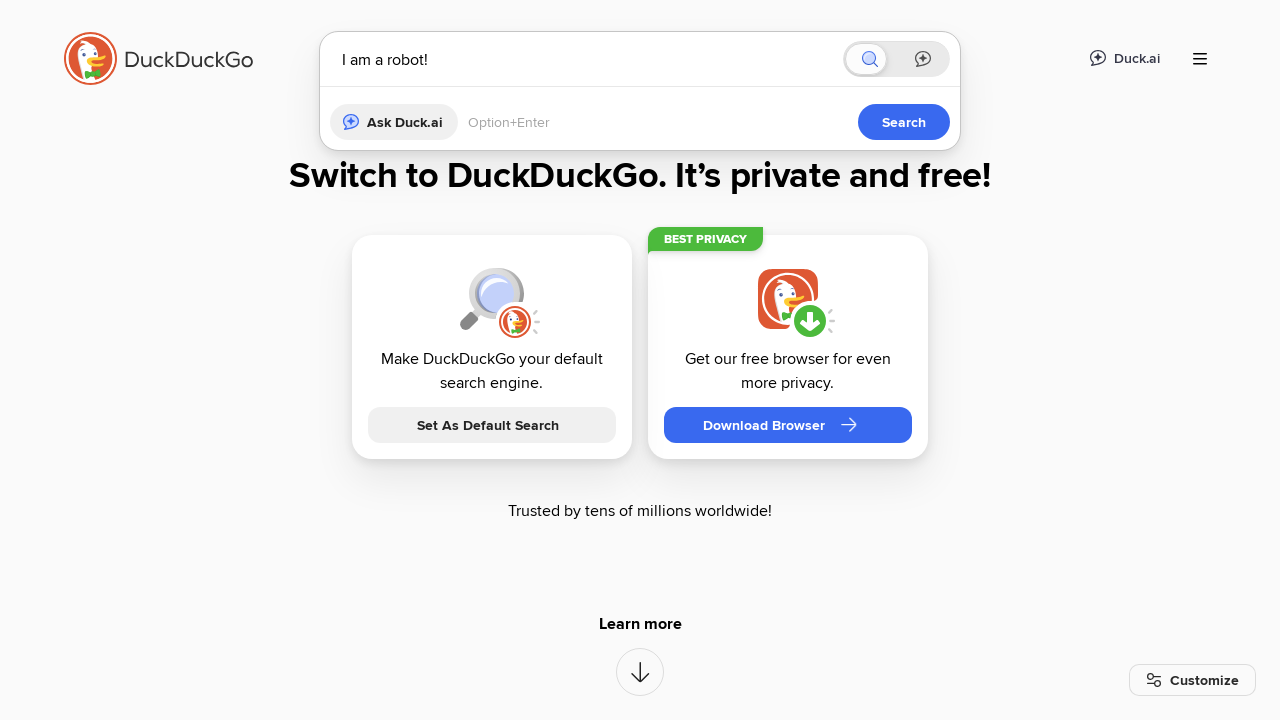

Clicked search submit button at (904, 422) on button[type='submit']
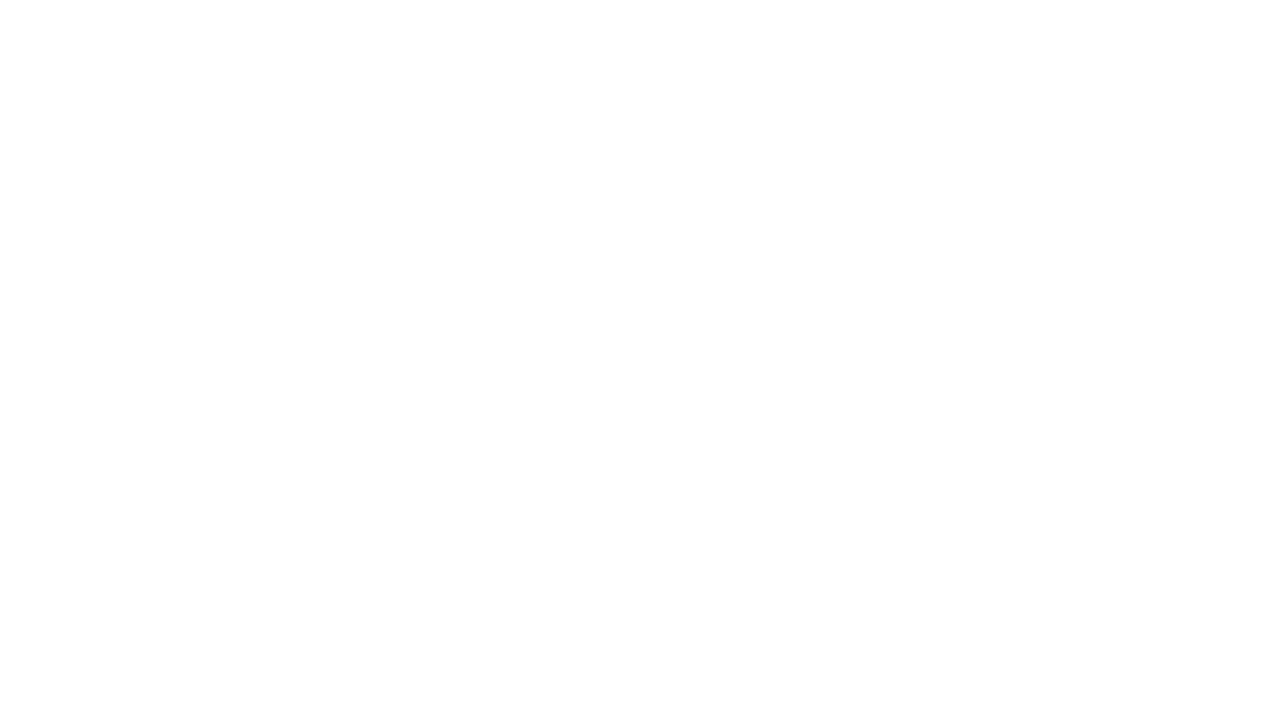

Waited 500ms for search results to load
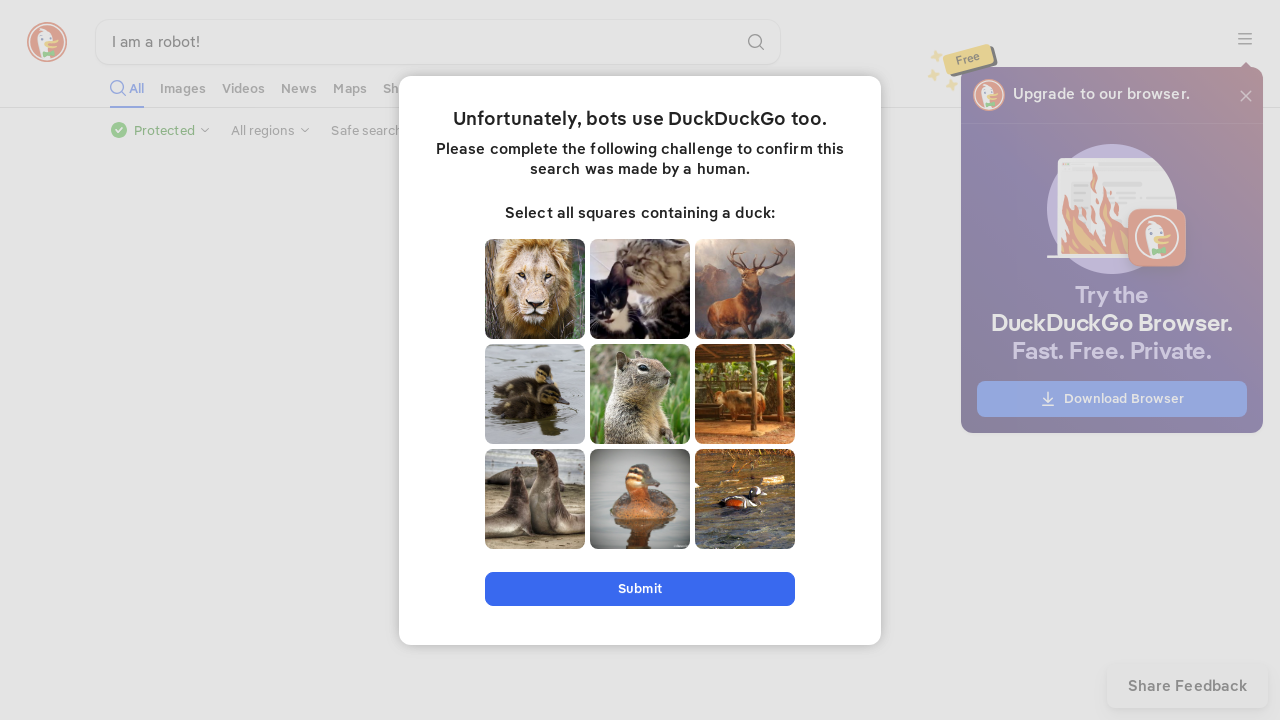

Navigated back in browser history
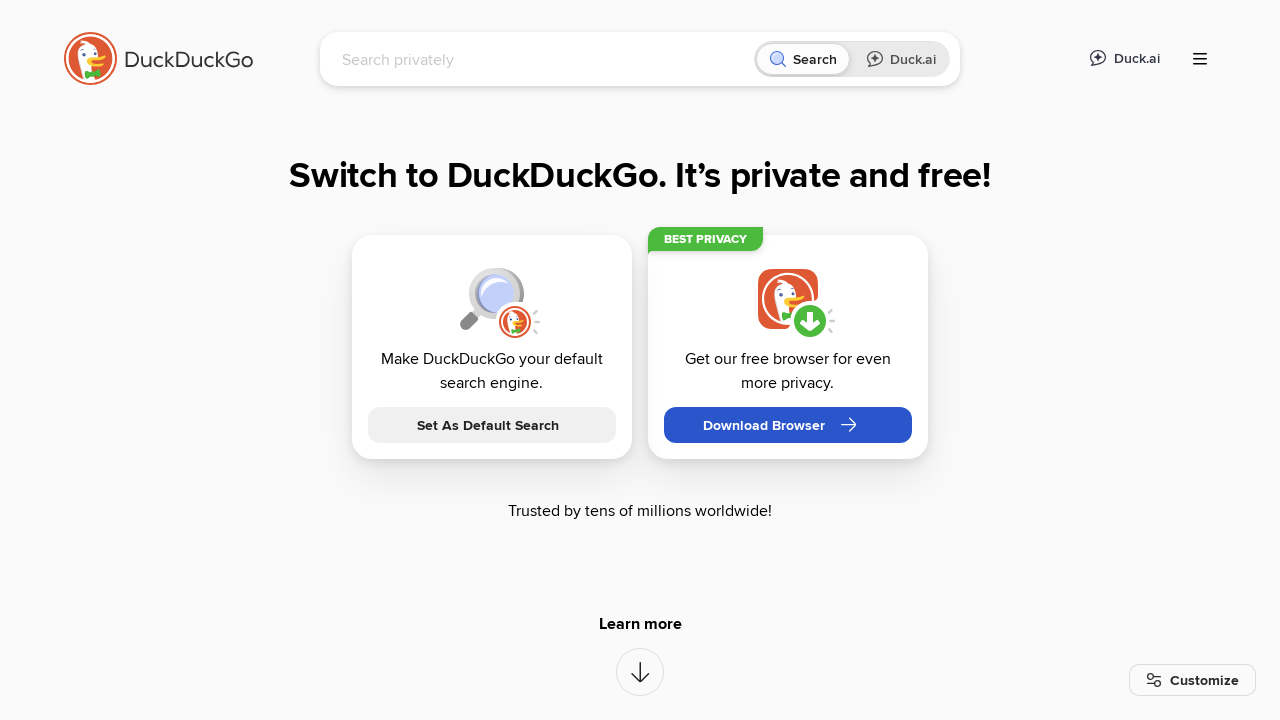

Waited 500ms after navigating back
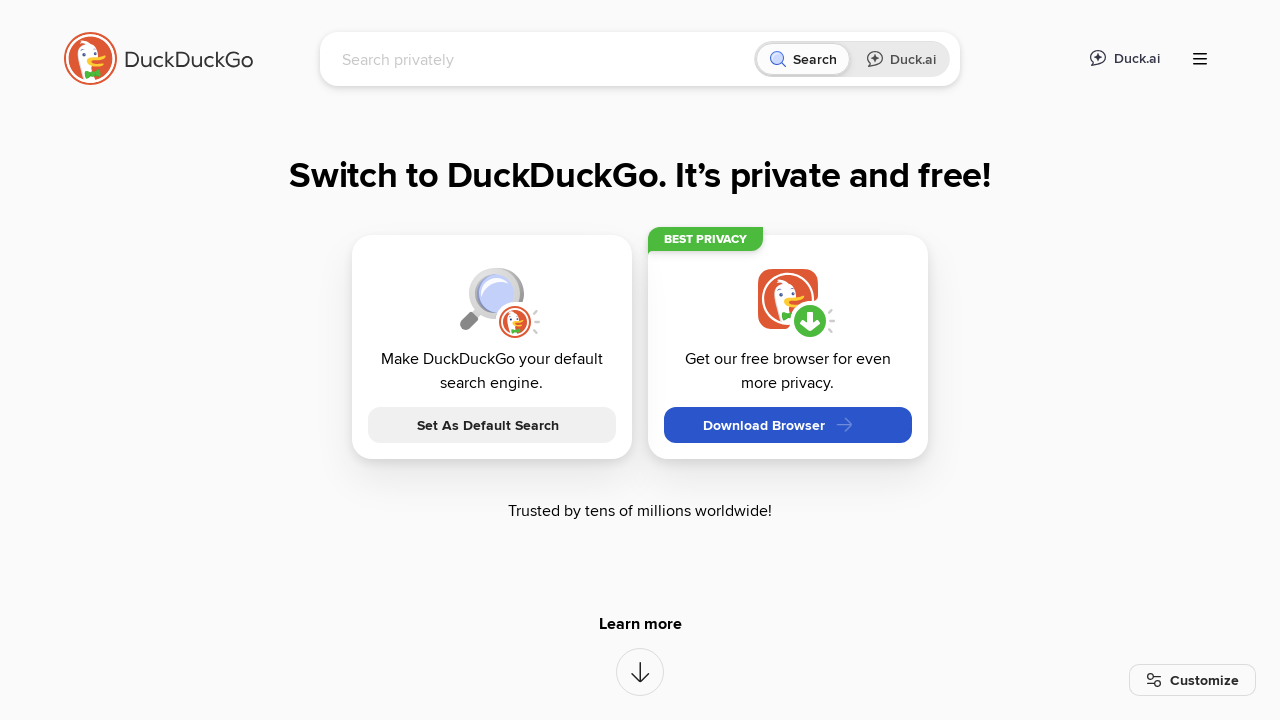

Navigated forward in browser history
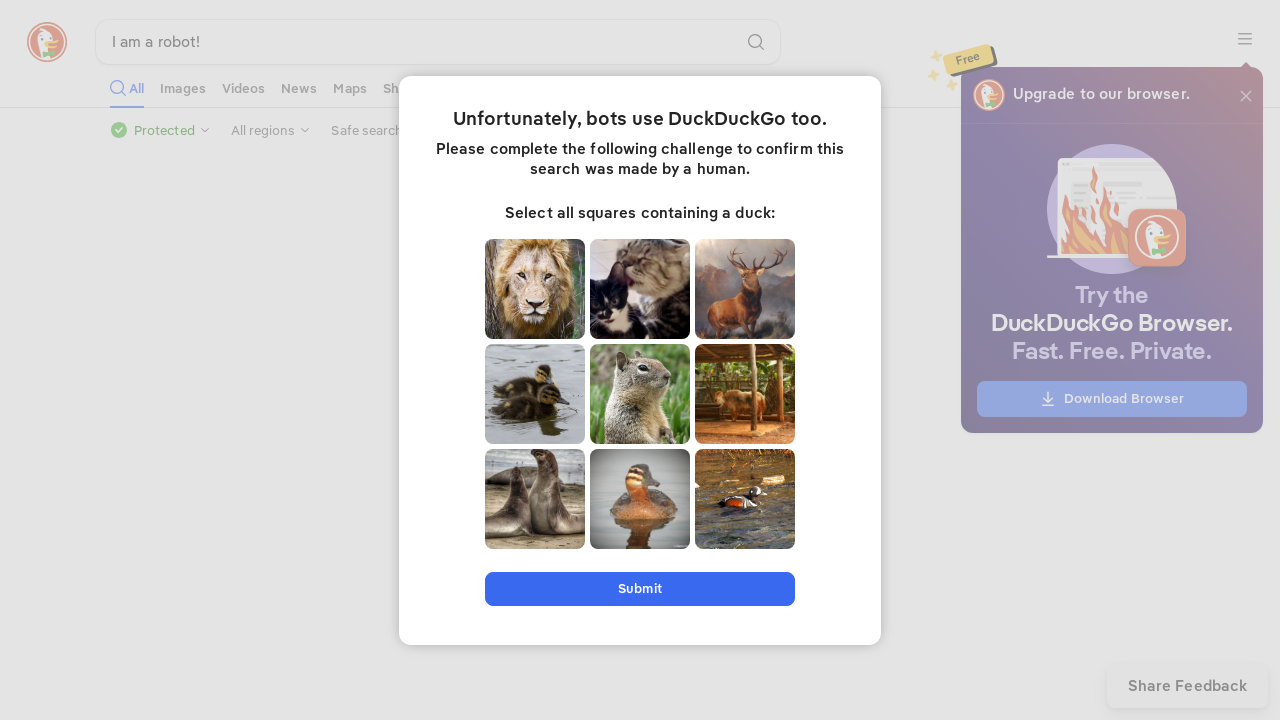

Waited 500ms after navigating forward
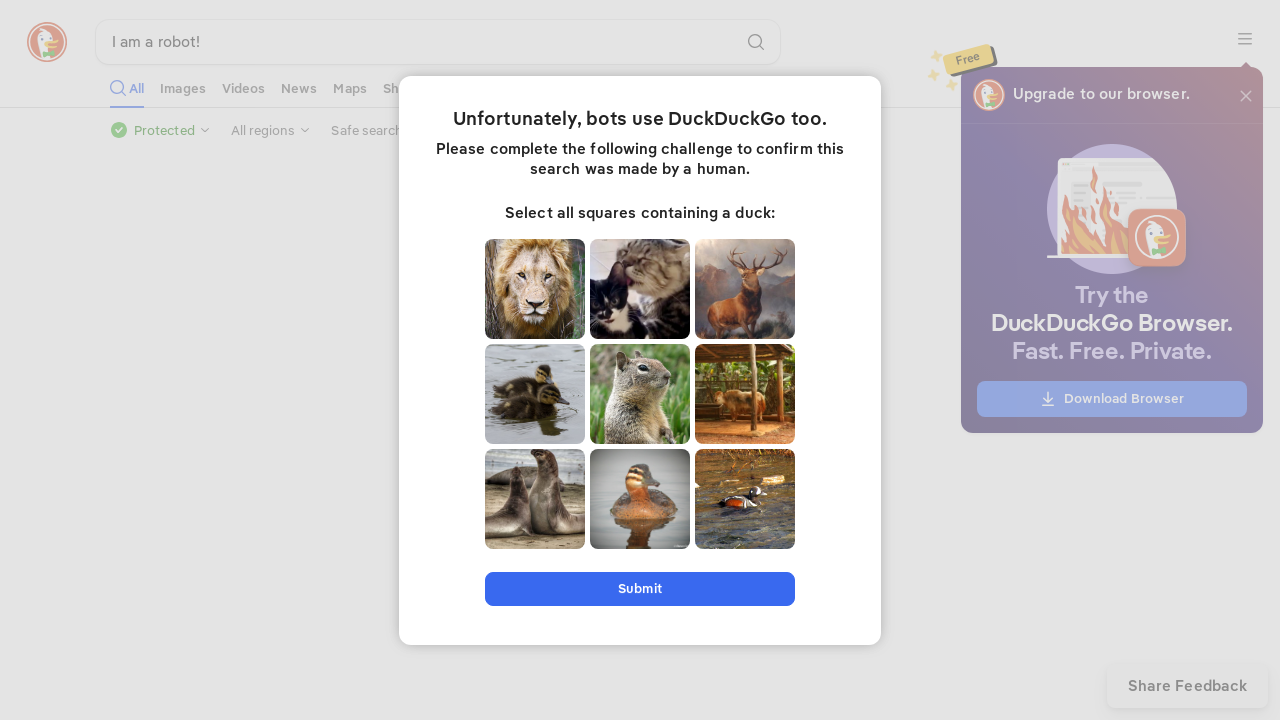

Retrieved page content to verify page loaded
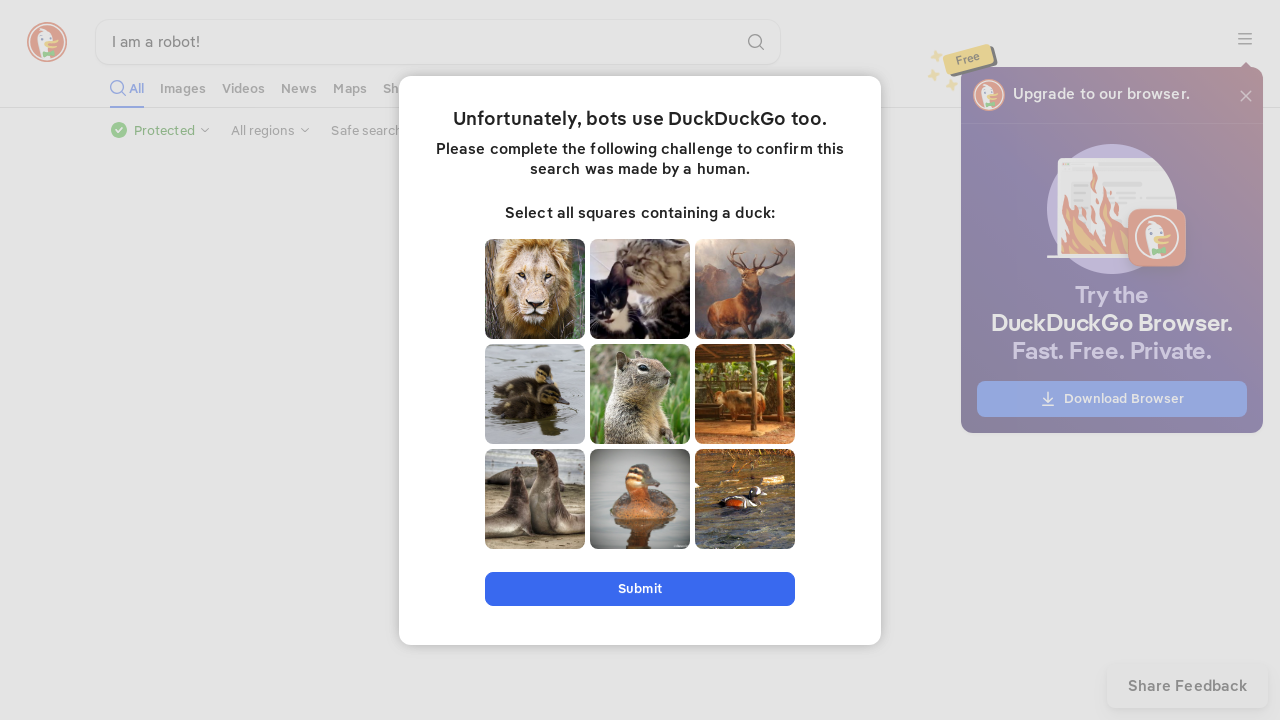

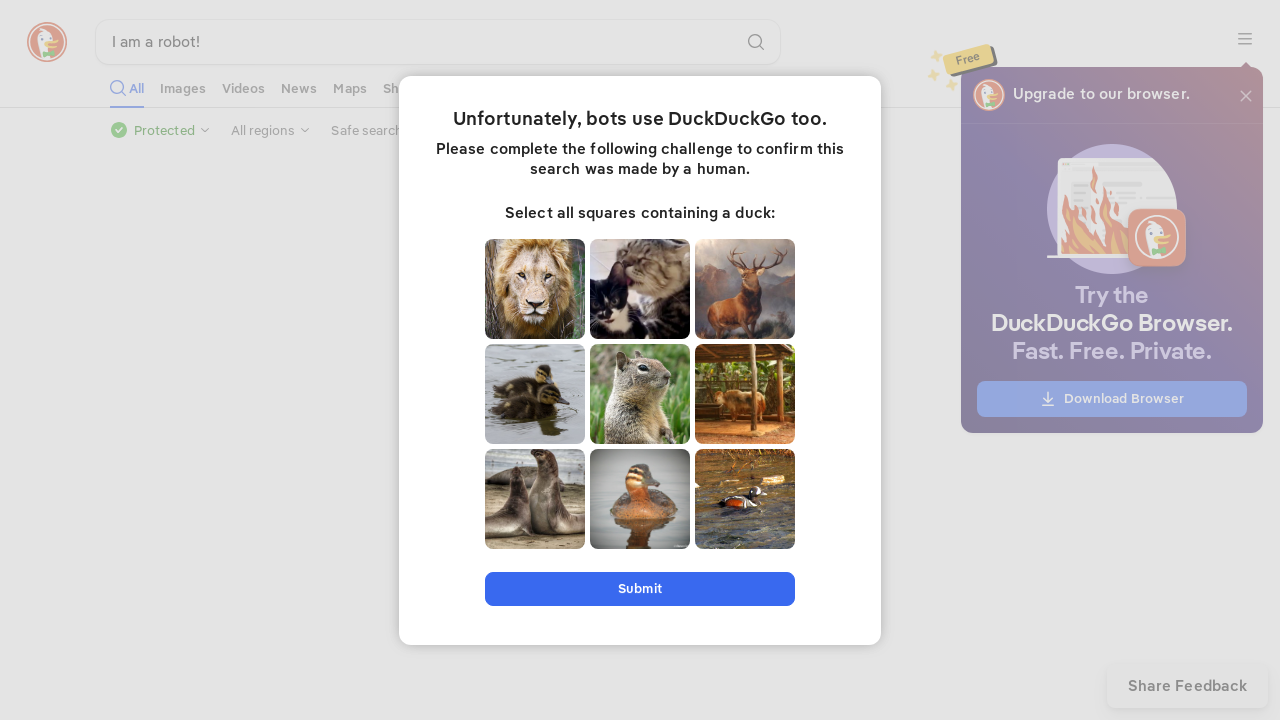